Verifies the page title of the Invoice Generator website.

Starting URL: https://invoice-generator.com/

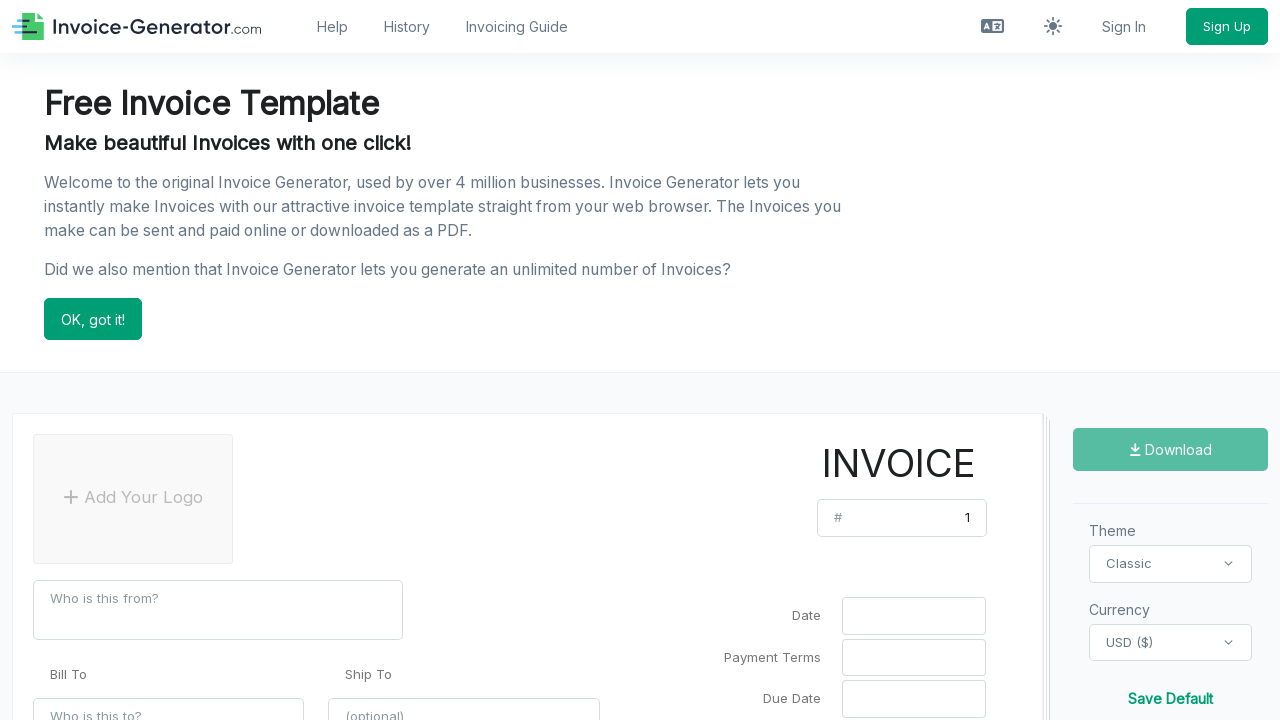

Waited for page DOM to fully load
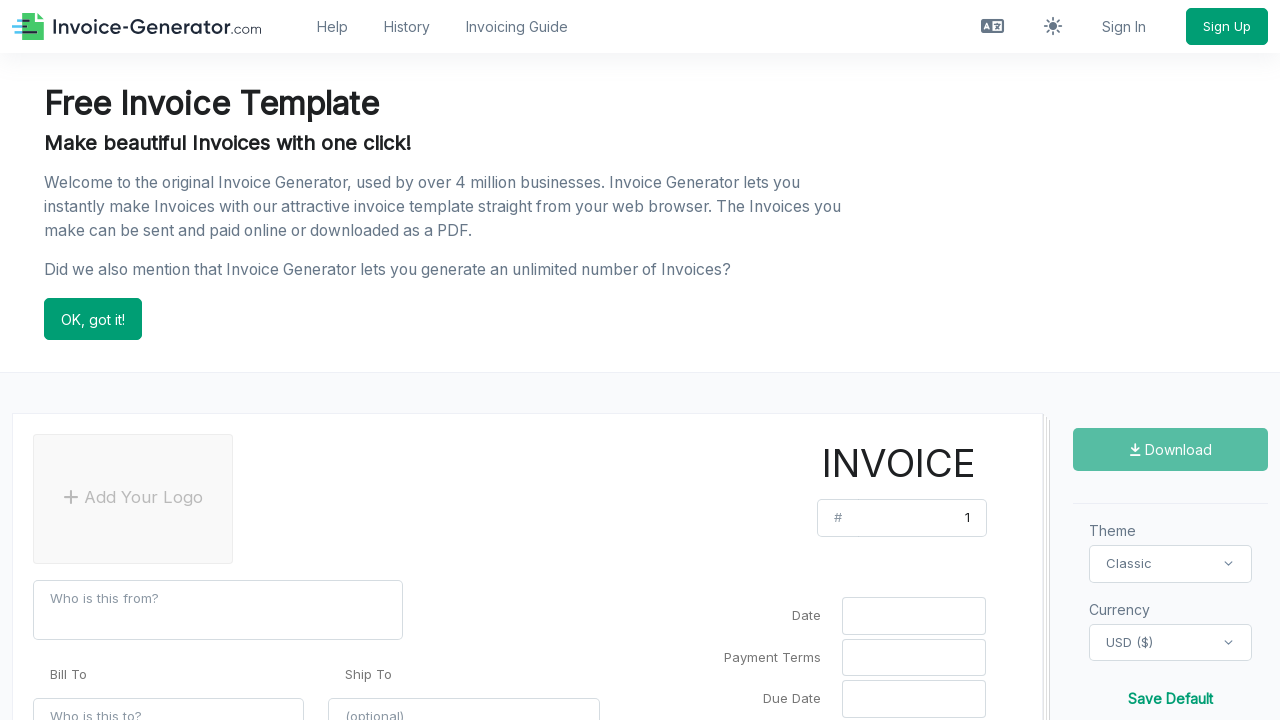

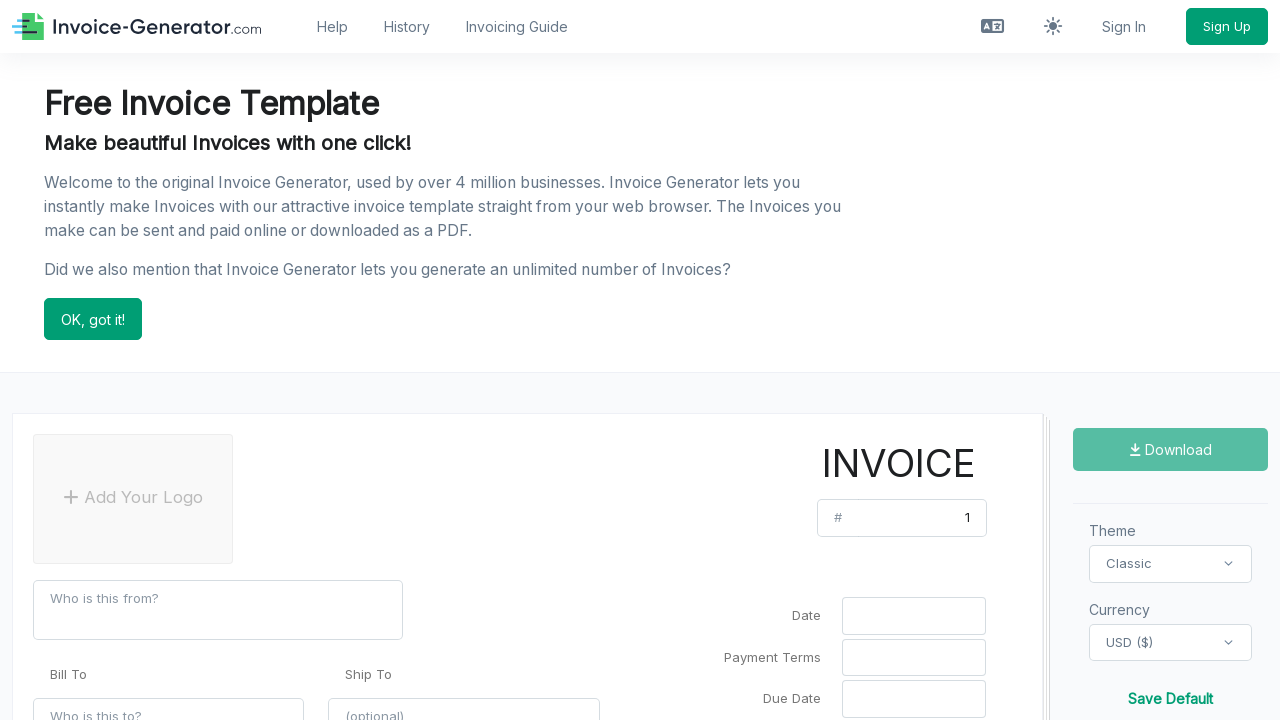